Navigates to the Rahul Shetty Academy e-commerce practice offers page and verifies it loads successfully

Starting URL: https://rahulshettyacademy.com/seleniumPractise/#/offers

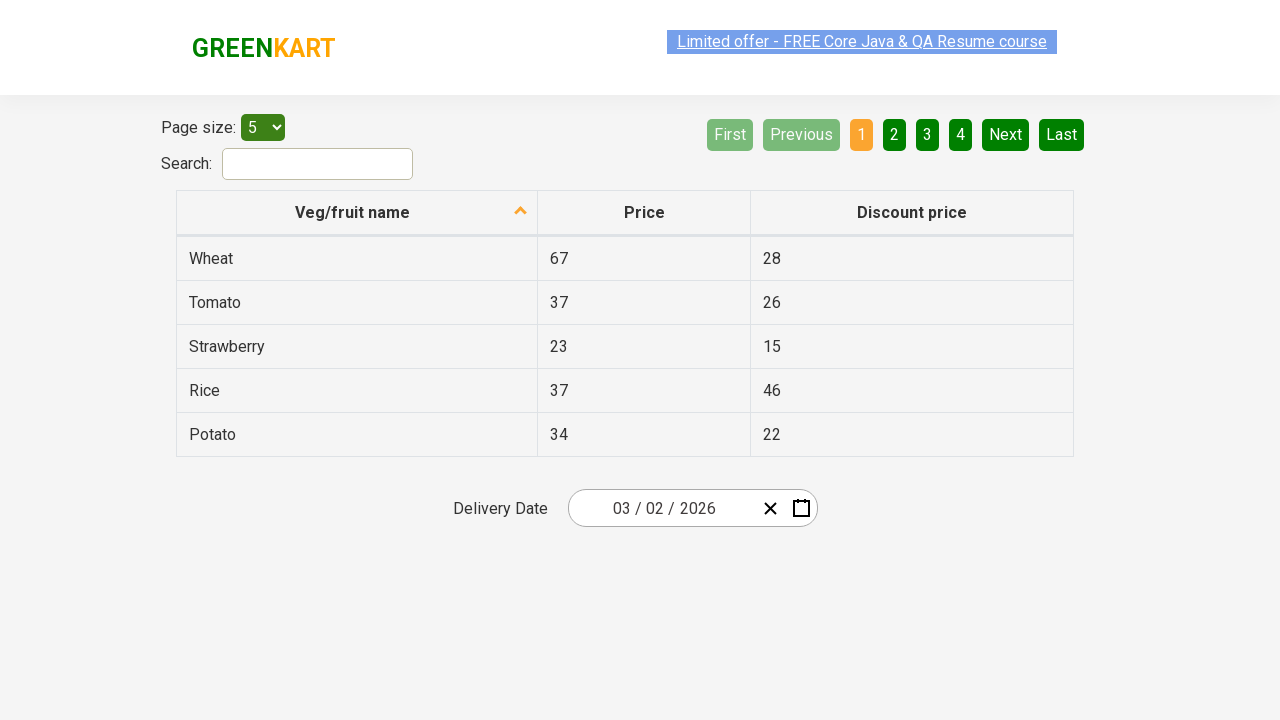

Waited for page to reach network idle state on Rahul Shetty Academy e-commerce offers page
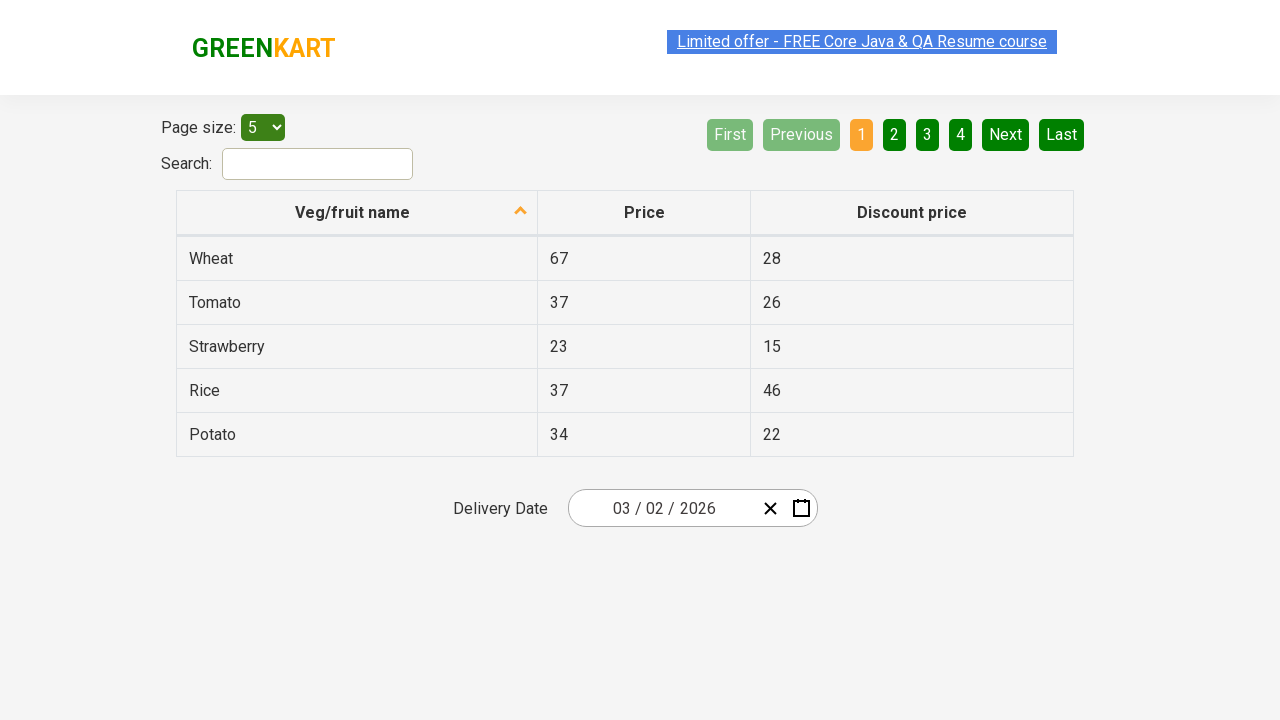

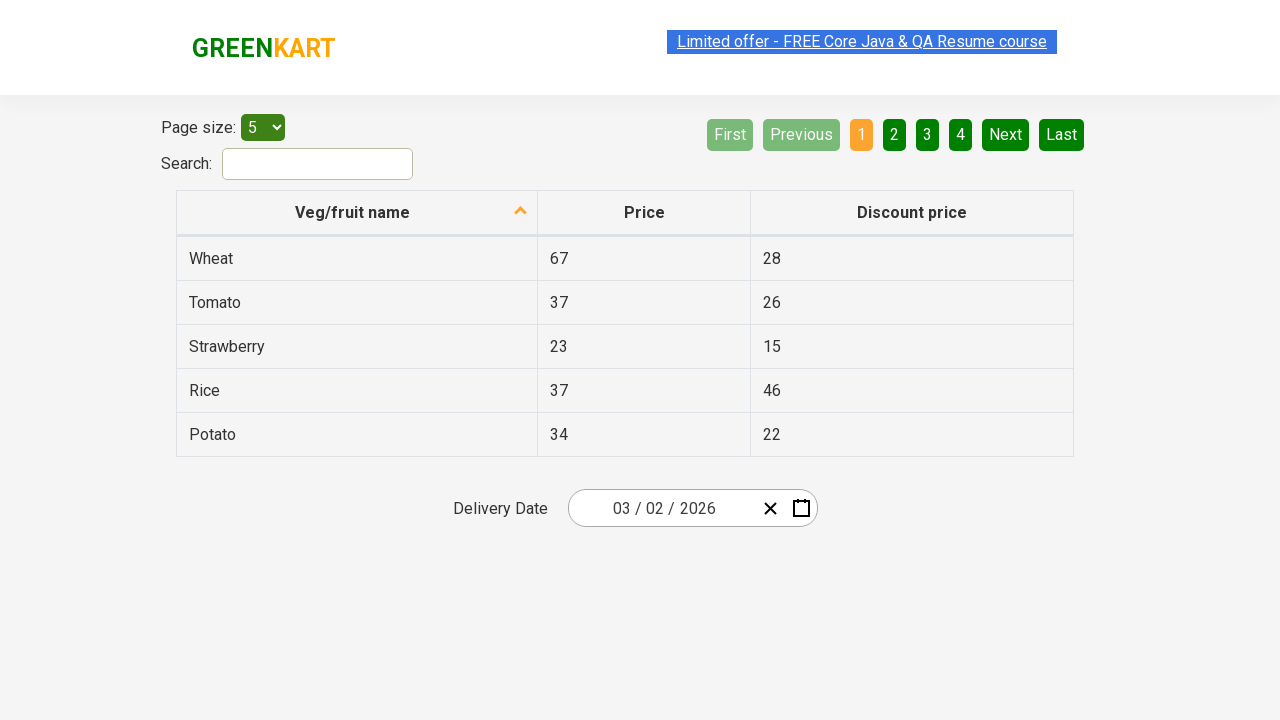